Tests that the complete all checkbox updates state when individual items are completed or cleared

Starting URL: https://demo.playwright.dev/todomvc

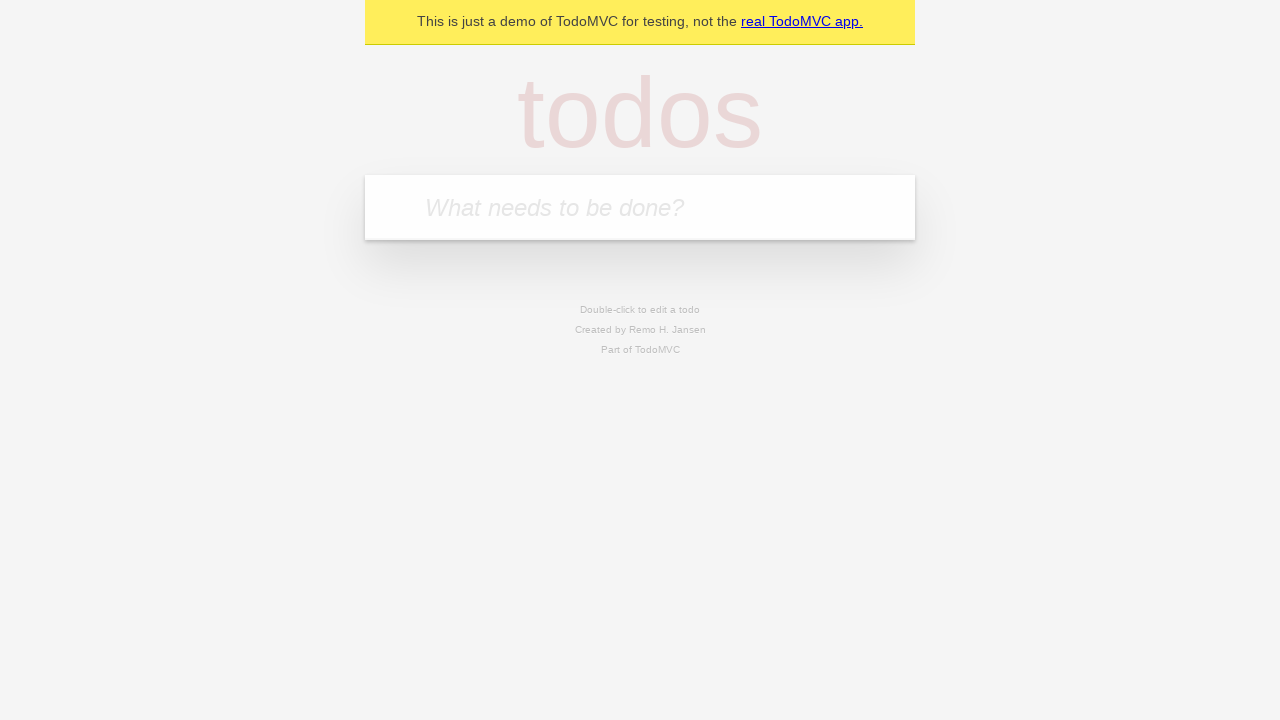

Filled new todo input with 'buy some cheese' on .new-todo
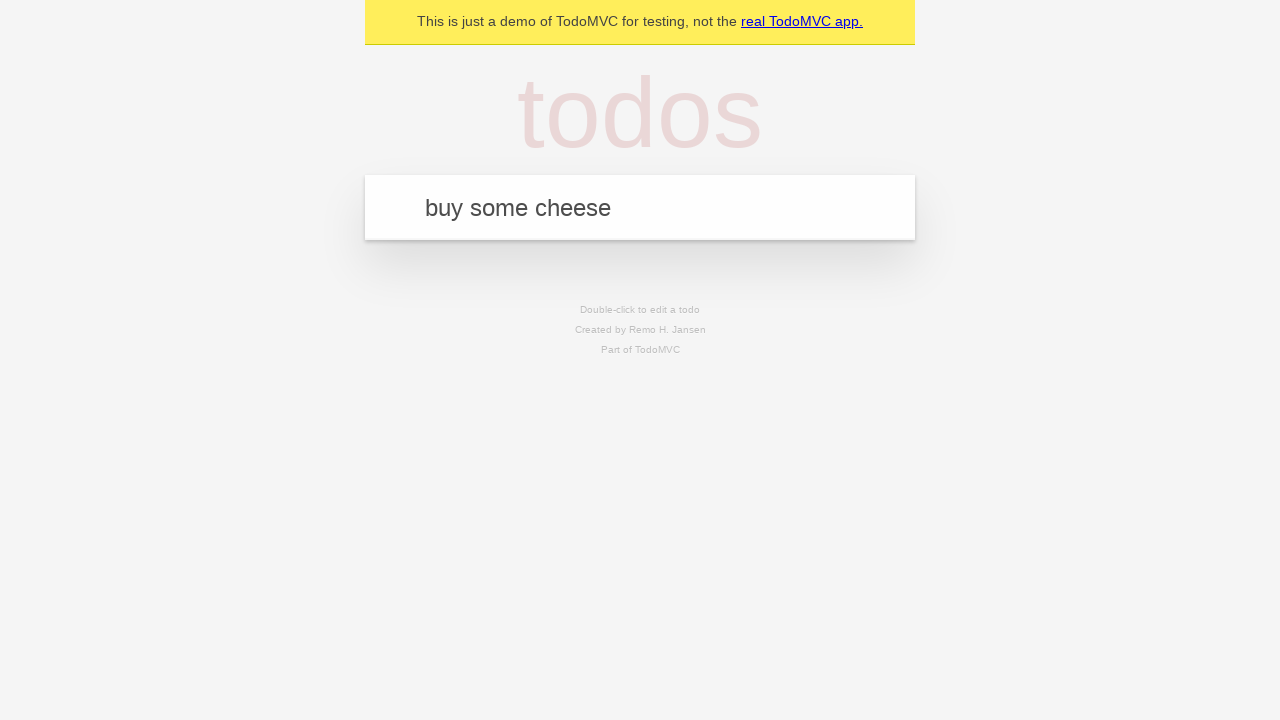

Pressed Enter to create first todo on .new-todo
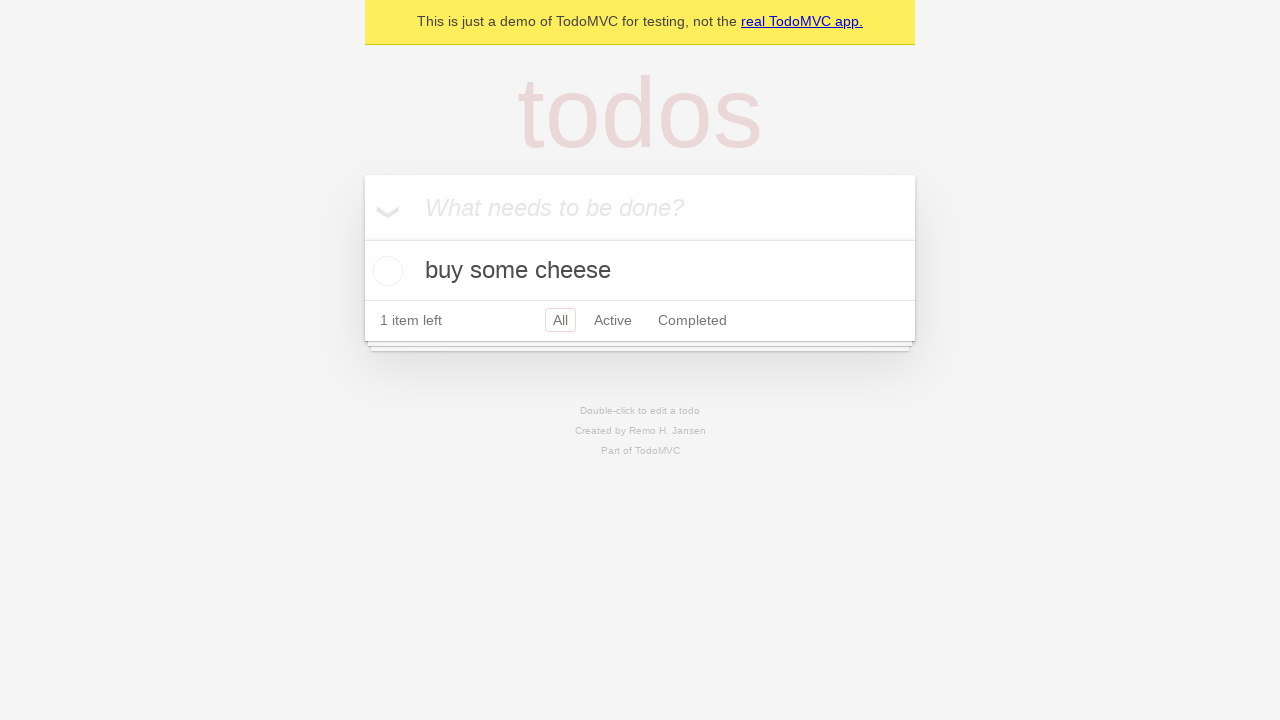

Filled new todo input with 'feed the cat' on .new-todo
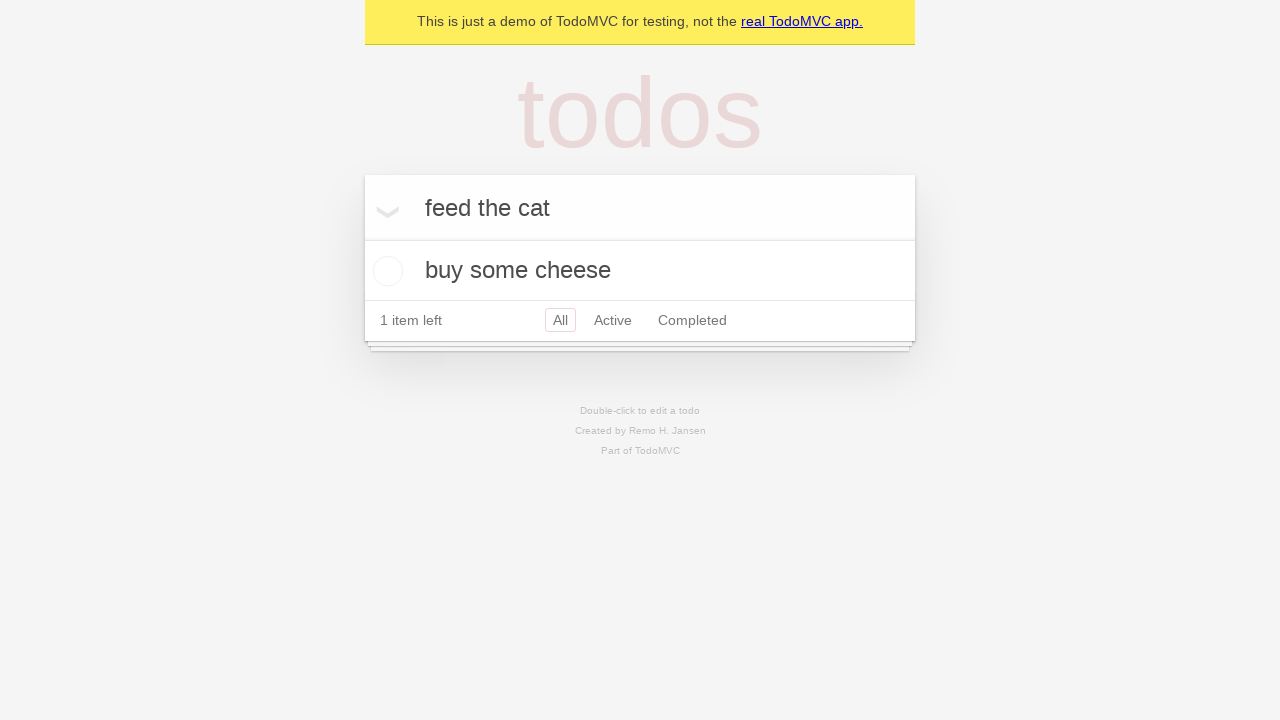

Pressed Enter to create second todo on .new-todo
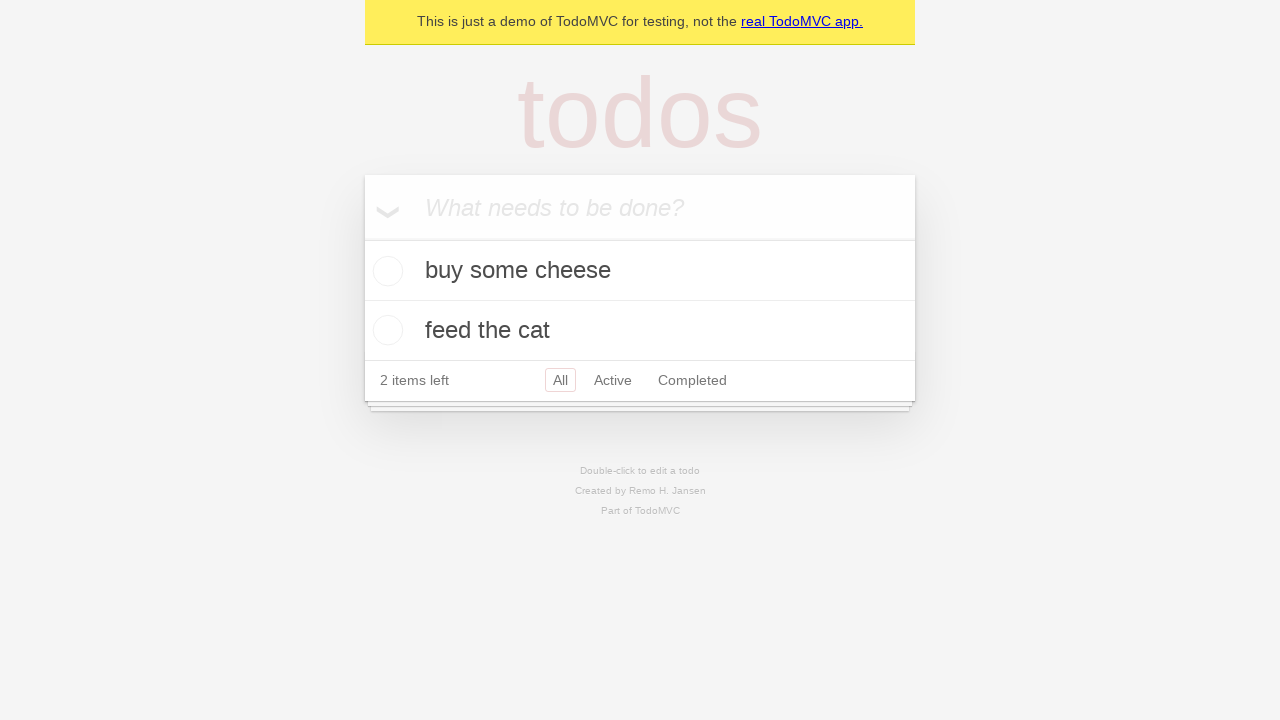

Filled new todo input with 'book a doctors appointment' on .new-todo
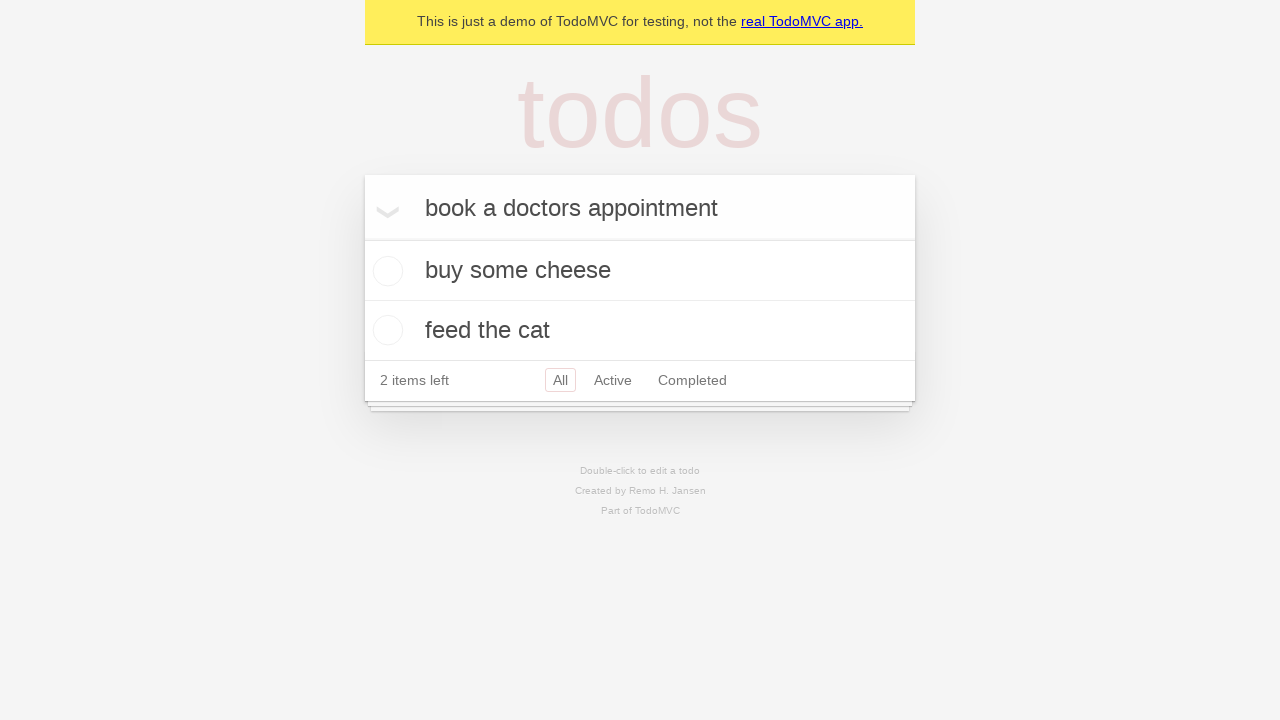

Pressed Enter to create third todo on .new-todo
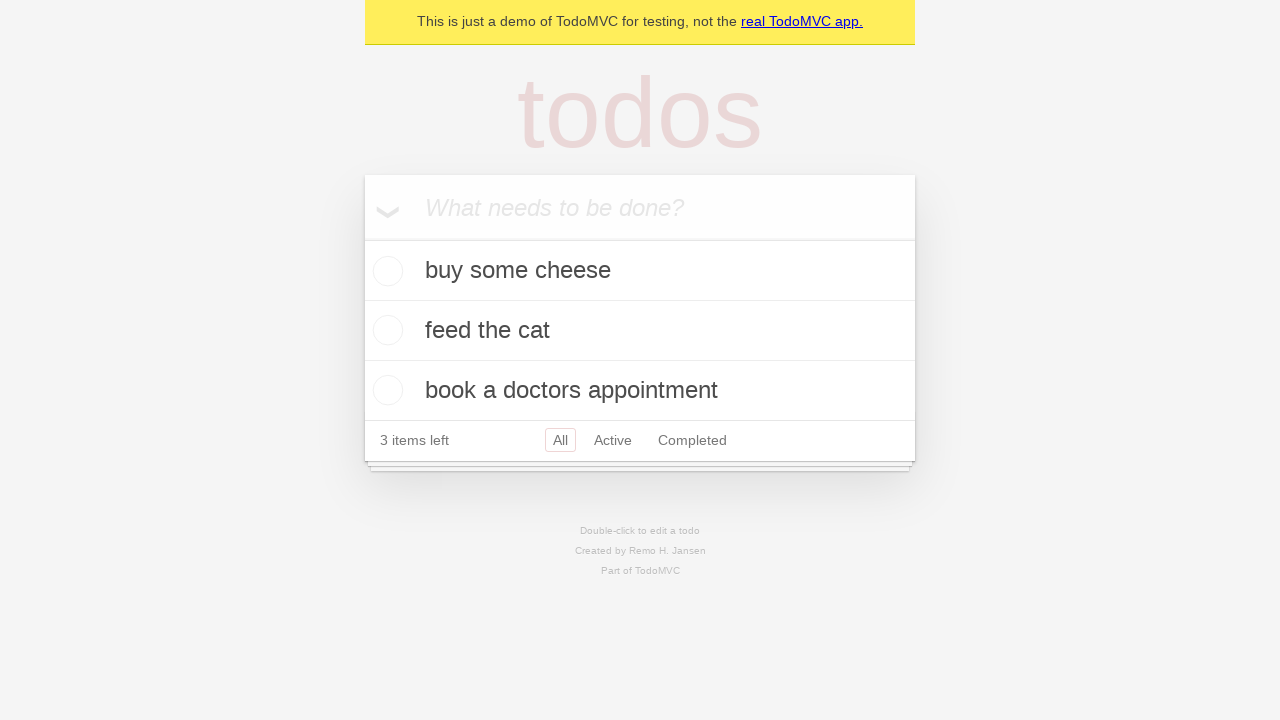

Waited for all three todo items to load
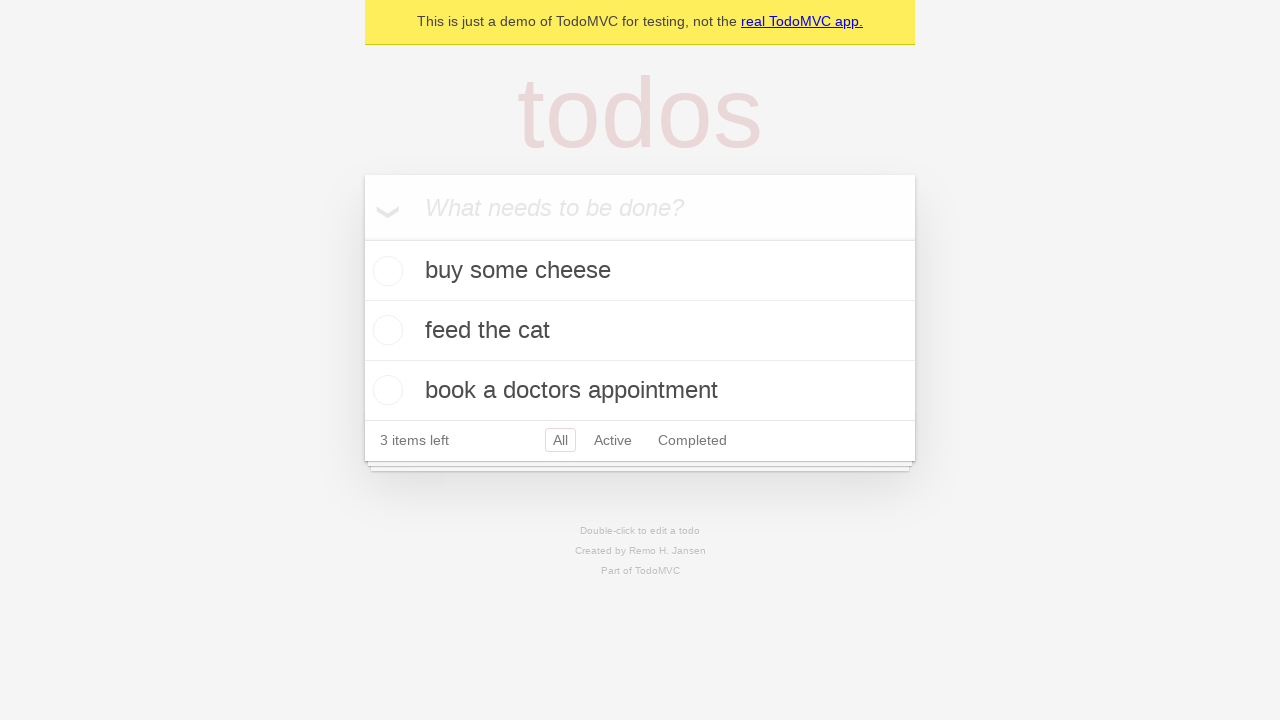

Checked the complete all checkbox to mark all items as completed at (362, 238) on .toggle-all
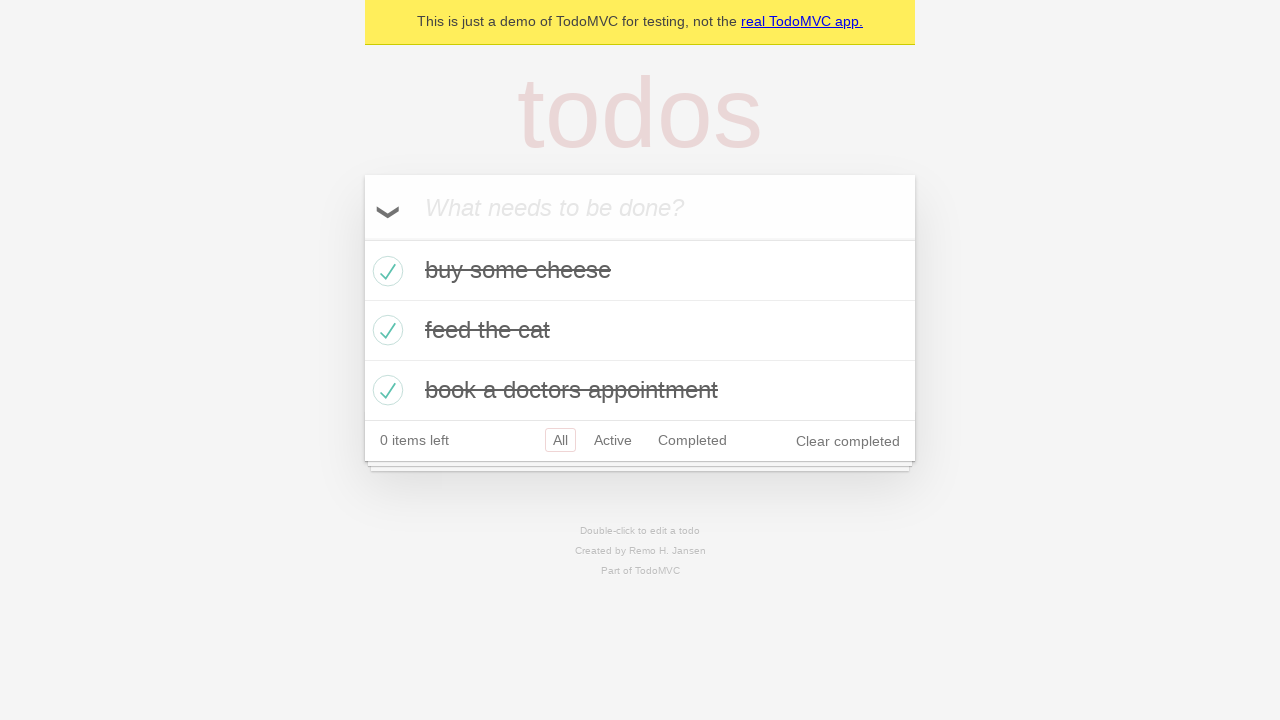

Unchecked the first todo item at (385, 271) on .todo-list li >> nth=0 >> .toggle
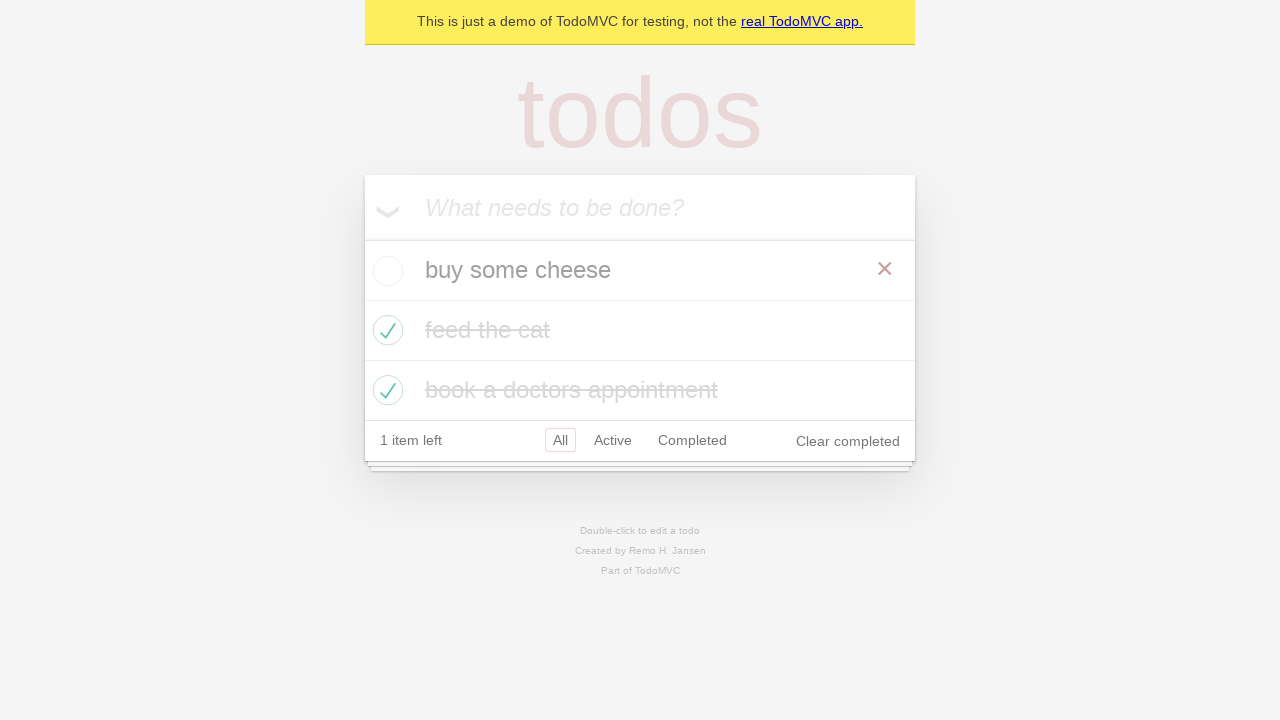

Checked the first todo item again at (385, 271) on .todo-list li >> nth=0 >> .toggle
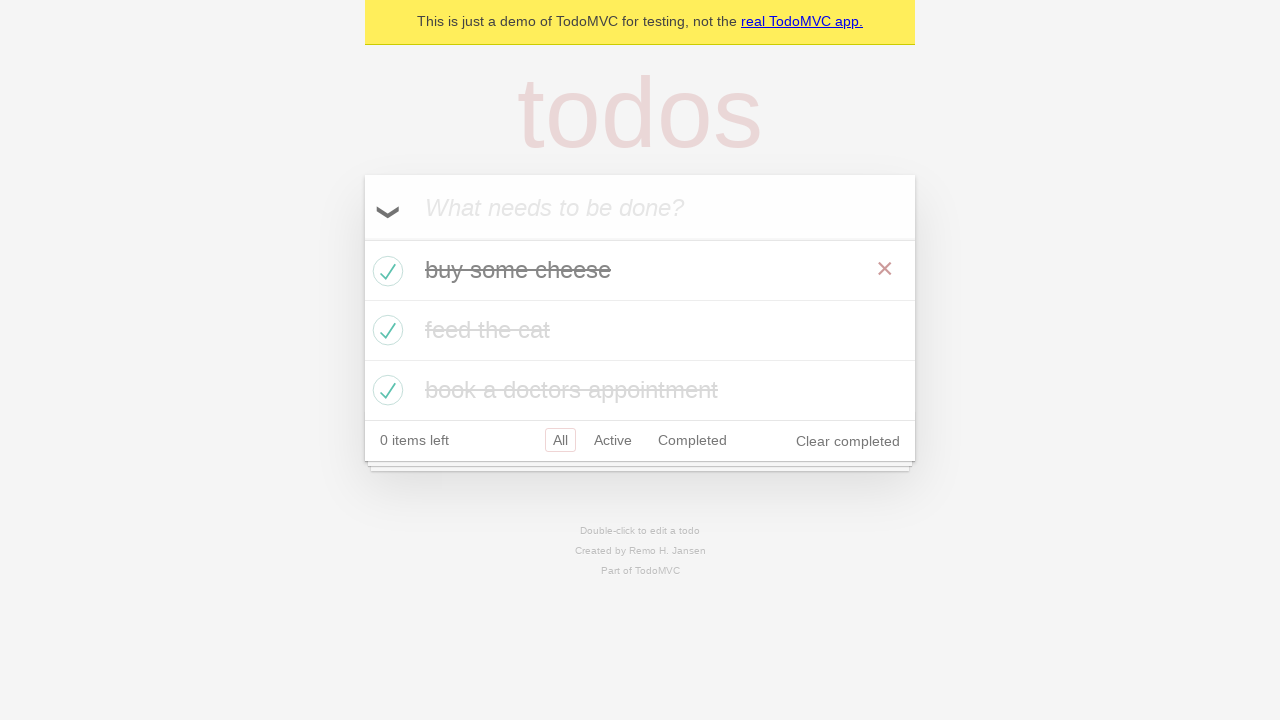

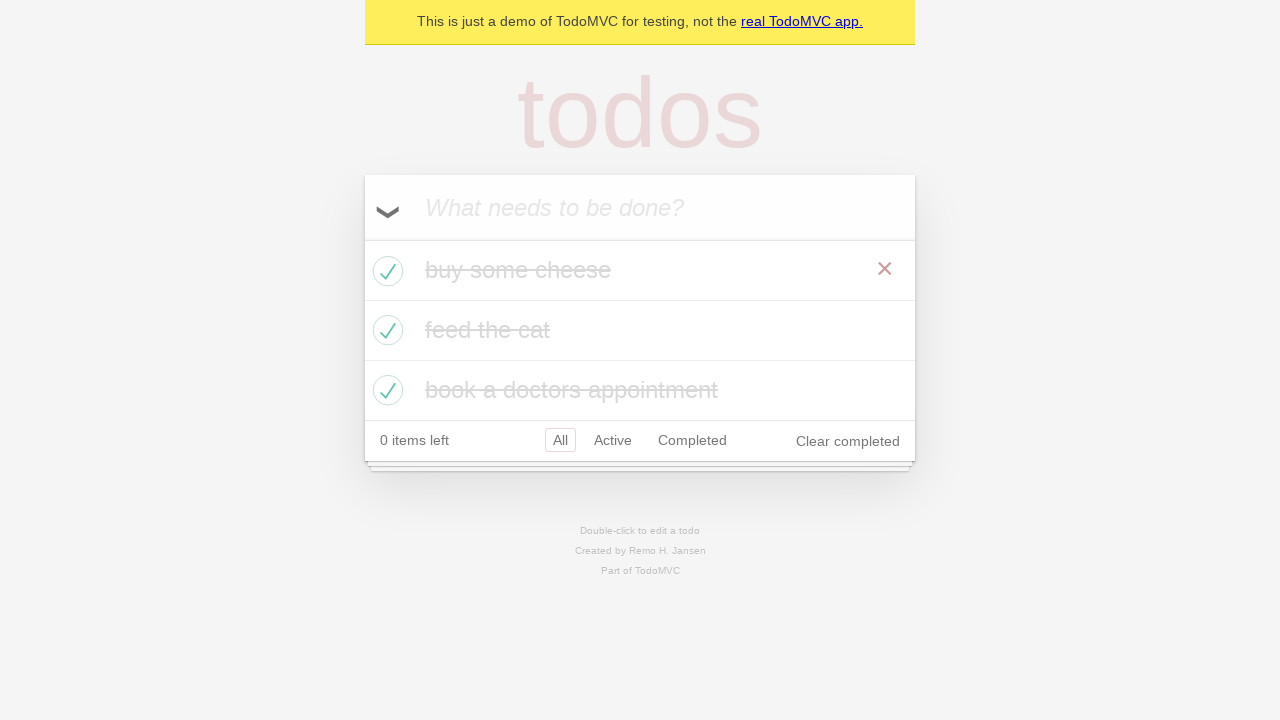